Tests dropdown selection functionality by clicking on a combobox and selecting "Item 10" from the dropdown options

Starting URL: https://testautomationpractice.blogspot.com/

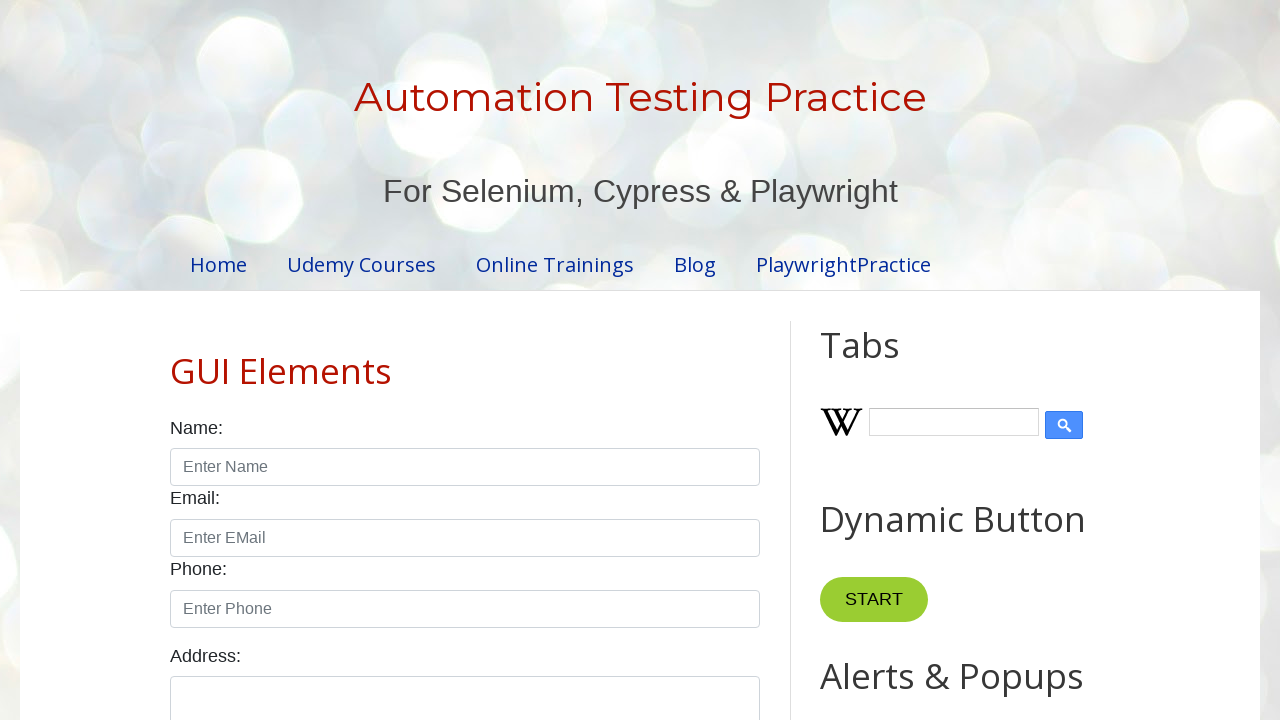

Clicked on the combobox dropdown at (920, 360) on #comboBox
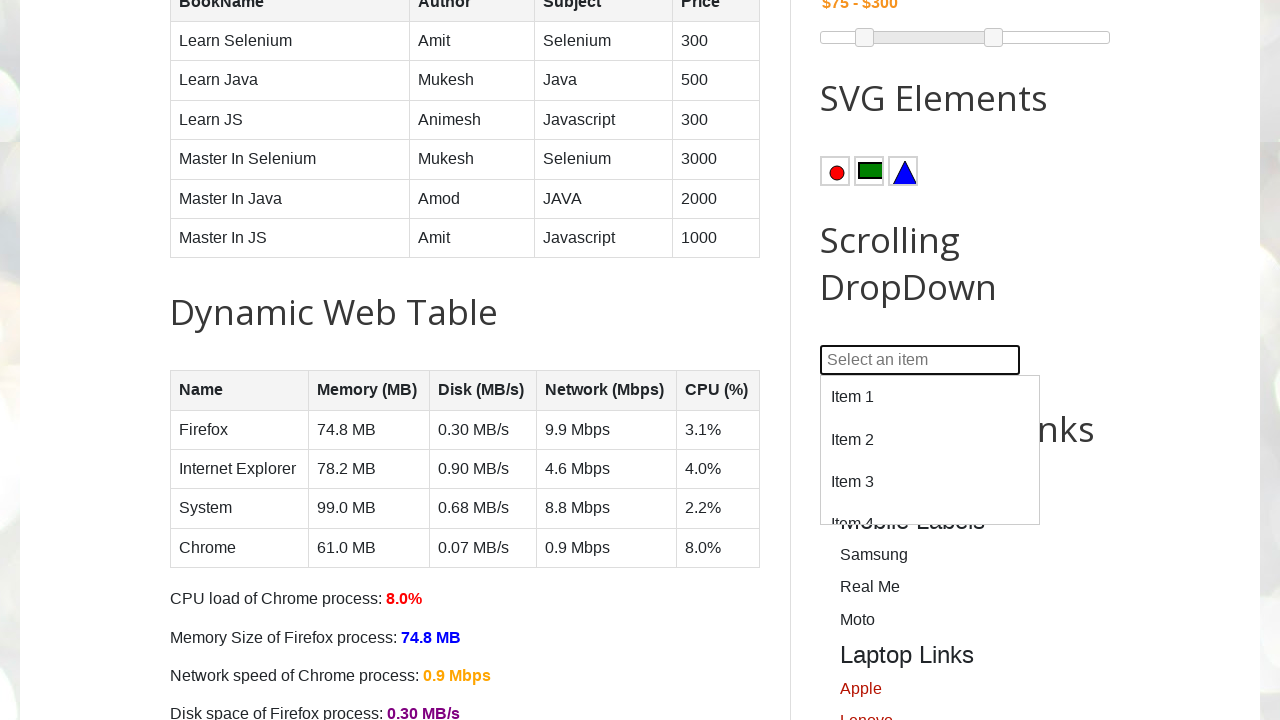

Dropdown options became visible
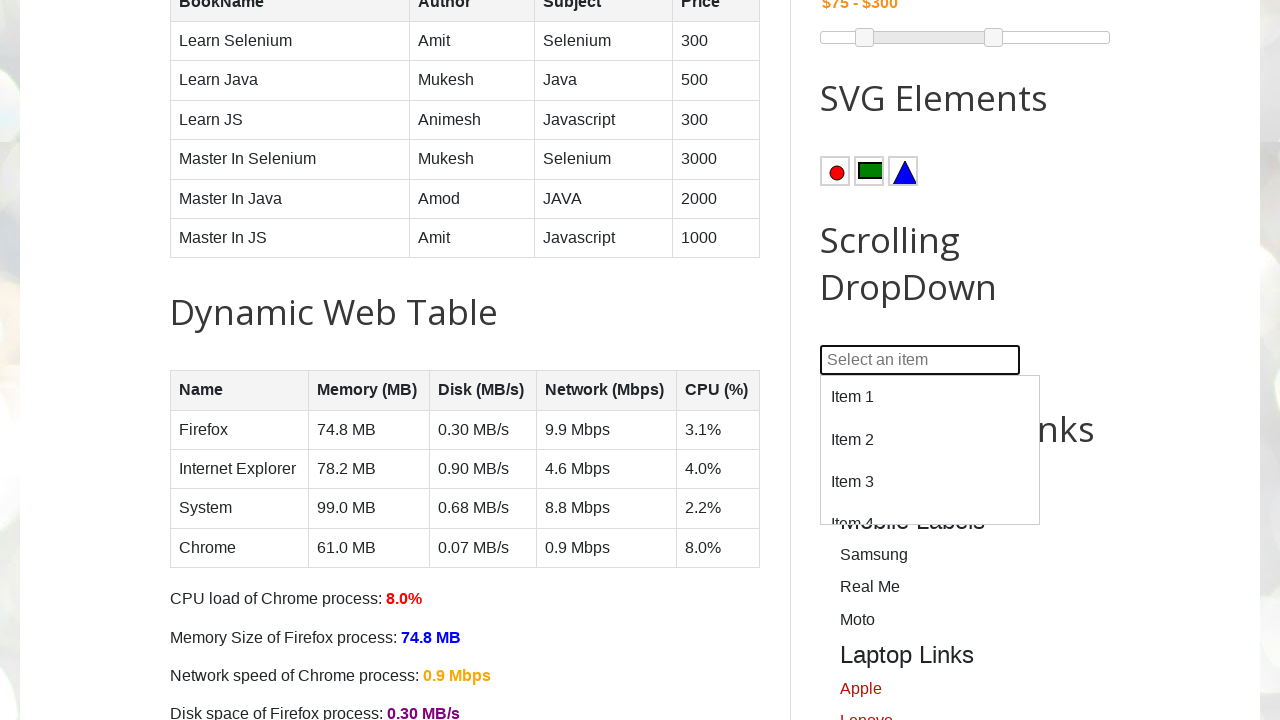

Retrieved all dropdown options
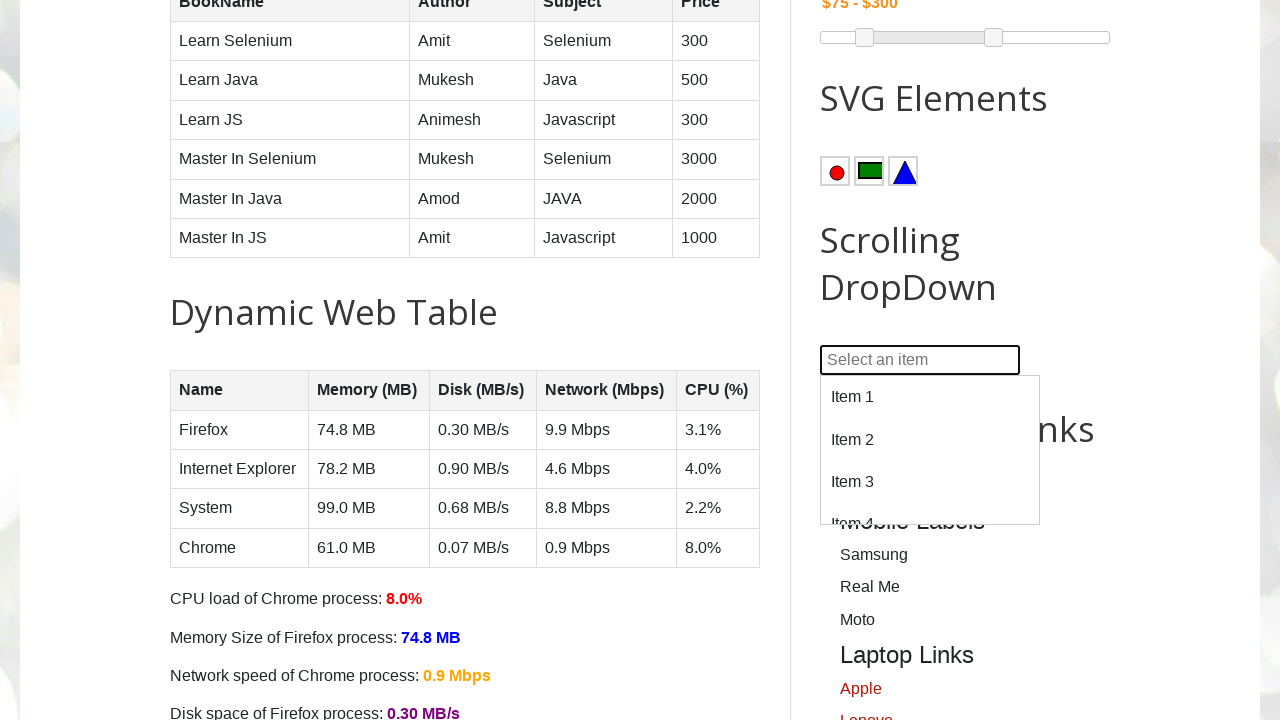

Selected 'Item 10' from dropdown options at (930, 450) on .option >> nth=9
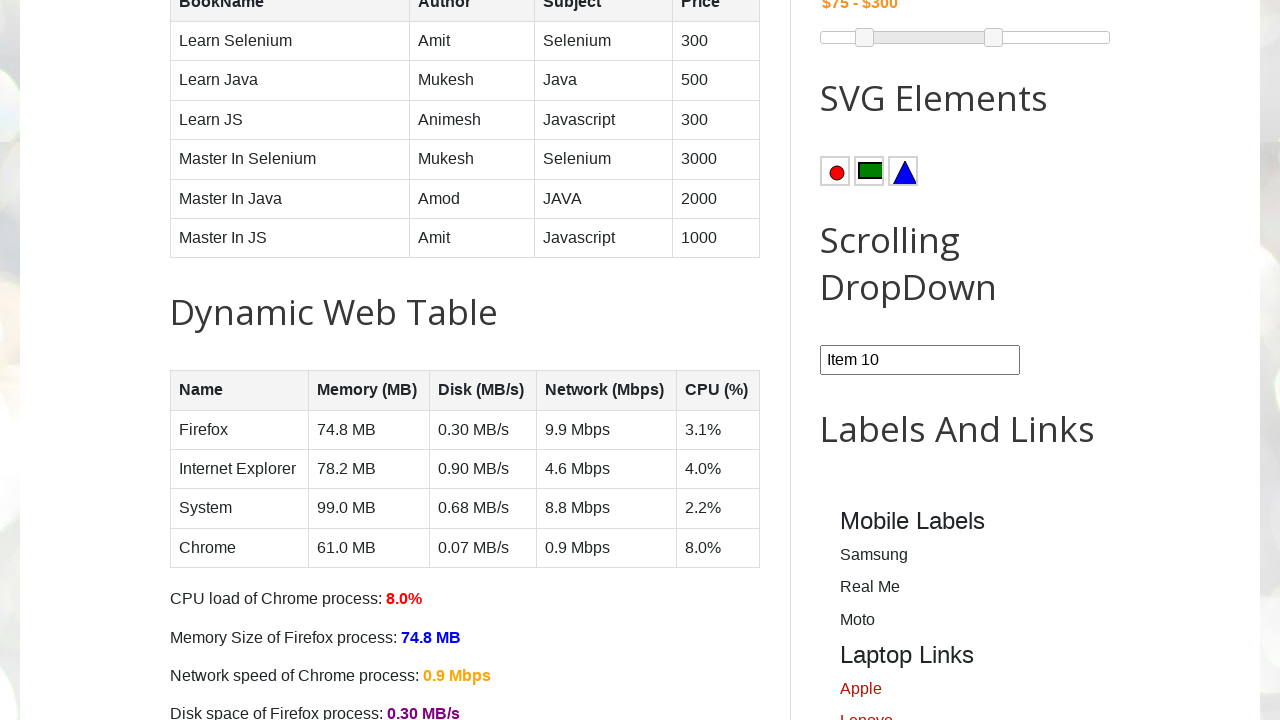

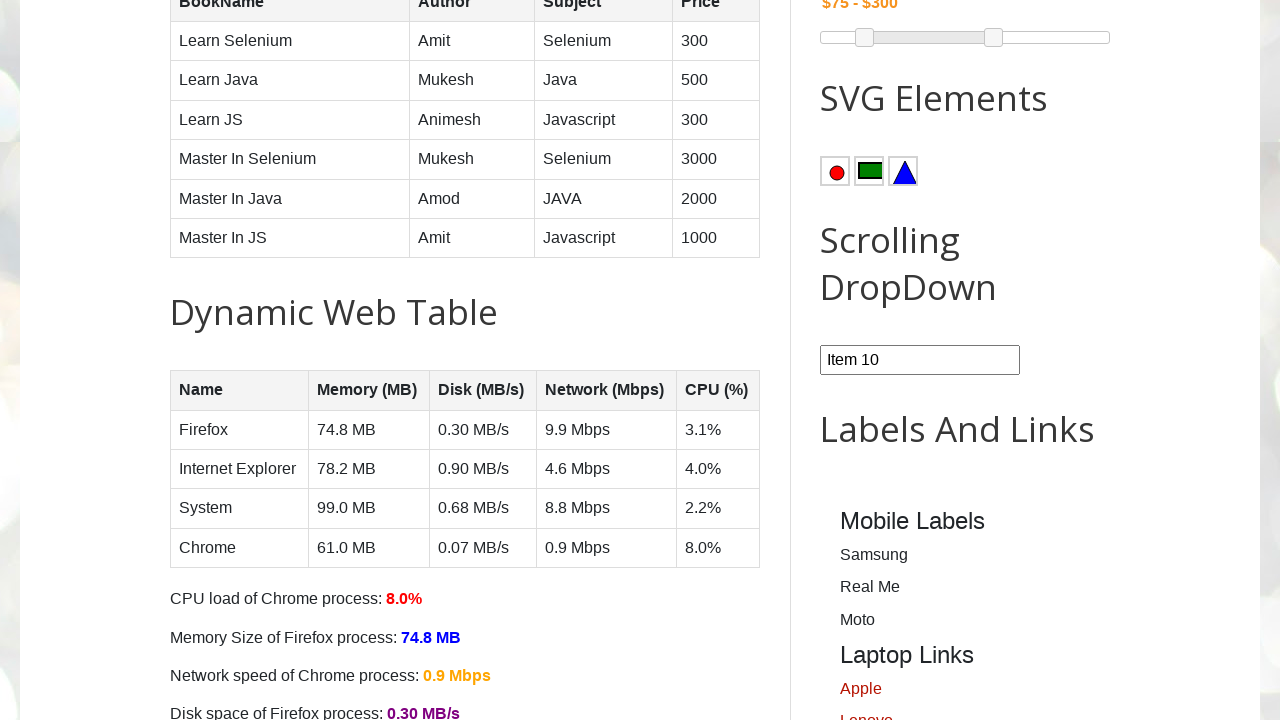